Tests jQuery UI datepicker widget by clicking on the datepicker input field and selecting a date from the calendar popup

Starting URL: https://jqueryui.com/datepicker/

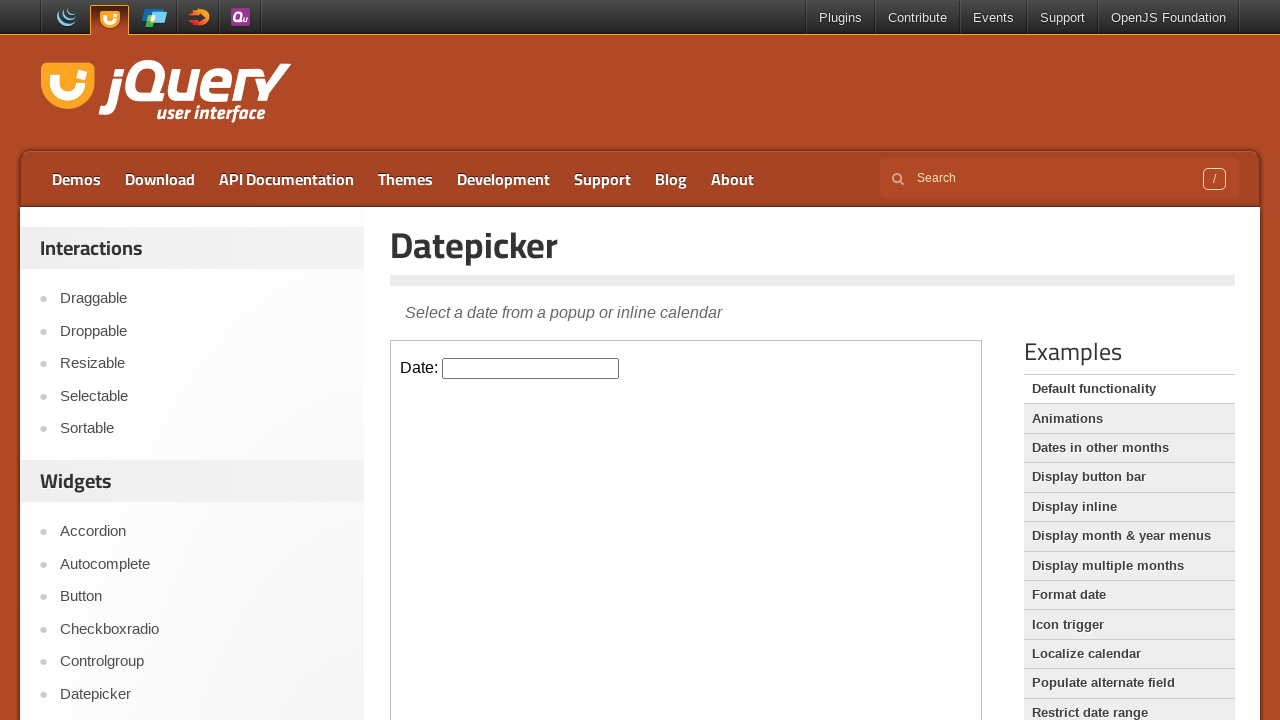

Located the demo iframe containing the datepicker widget
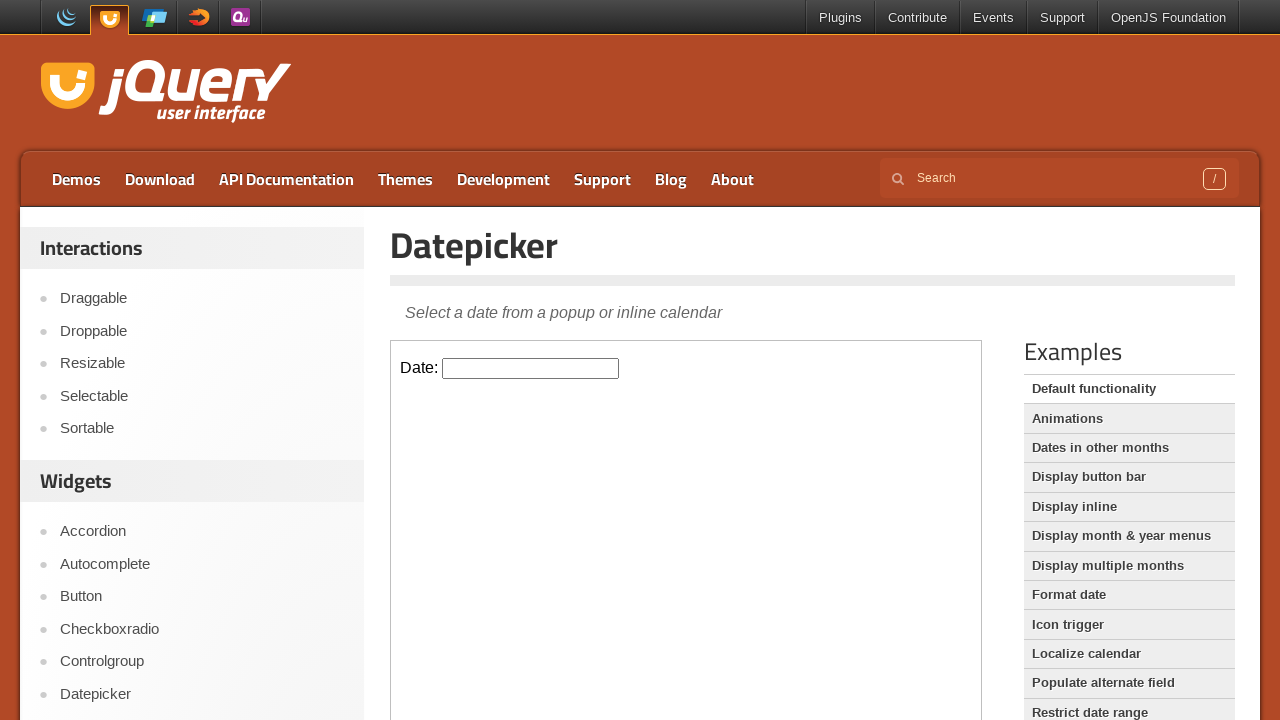

Clicked on the datepicker input field to open the calendar popup at (531, 368) on iframe.demo-frame >> nth=0 >> internal:control=enter-frame >> #datepicker
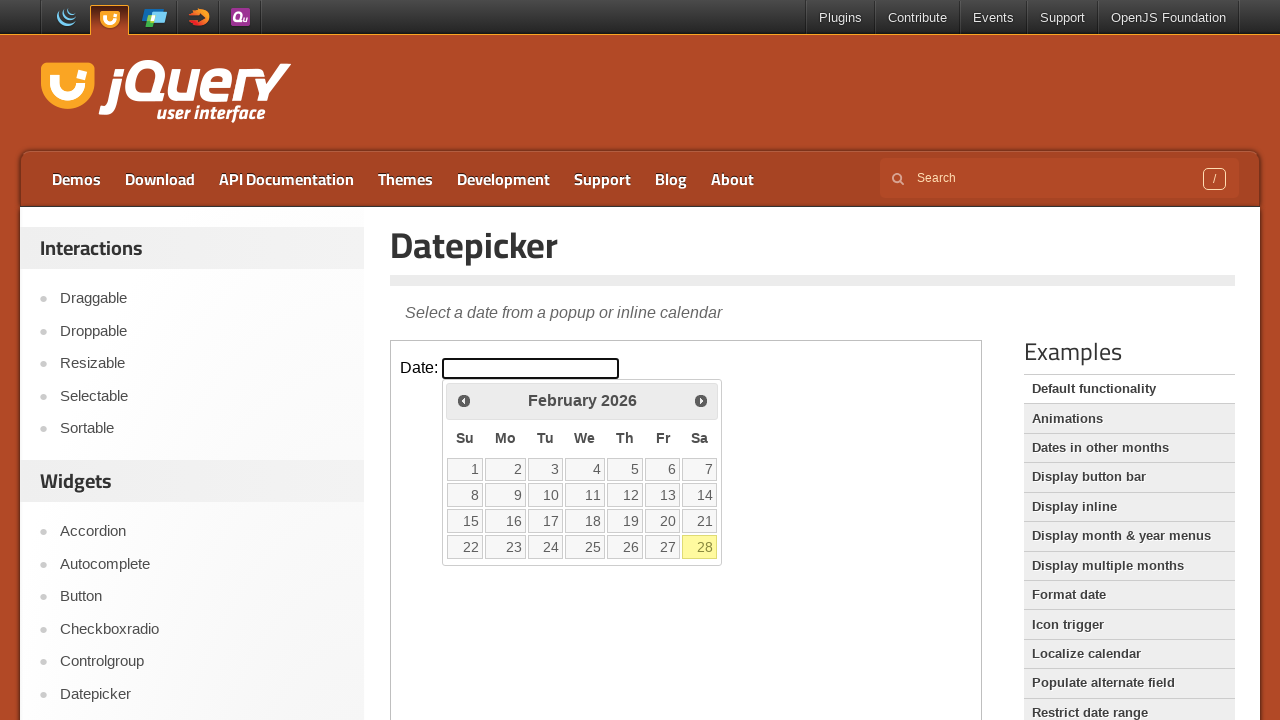

Selected the first Saturday of the month from the calendar popup at (700, 469) on iframe.demo-frame >> nth=0 >> internal:control=enter-frame >> xpath=//*[@id='ui-
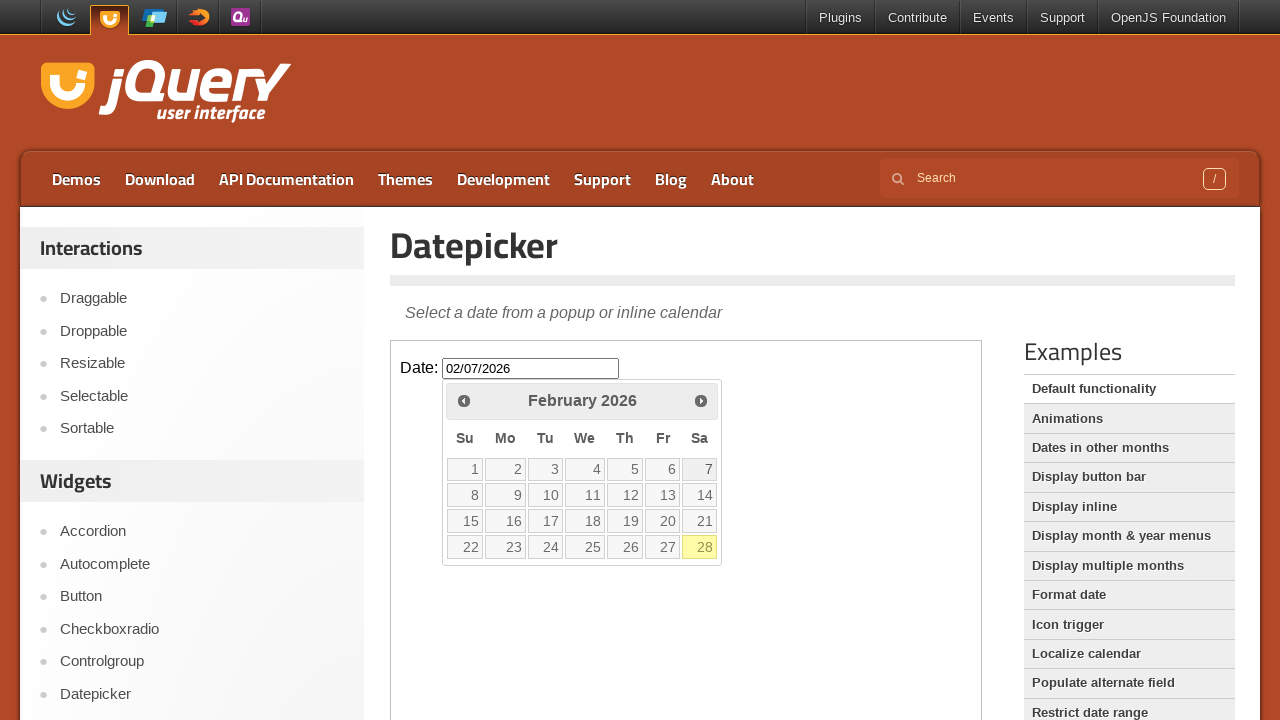

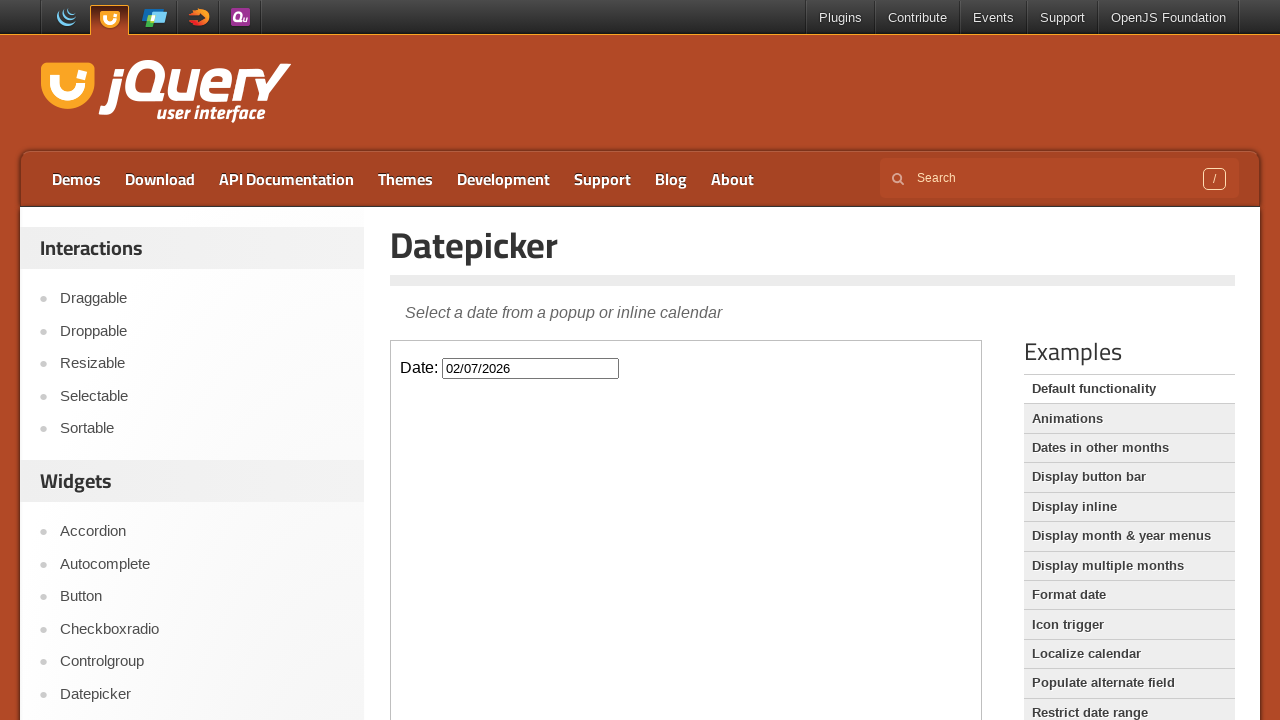